Tests multiple window handling by clicking a link that opens a new window and verifying that two browser windows are open

Starting URL: https://the-internet.herokuapp.com/windows

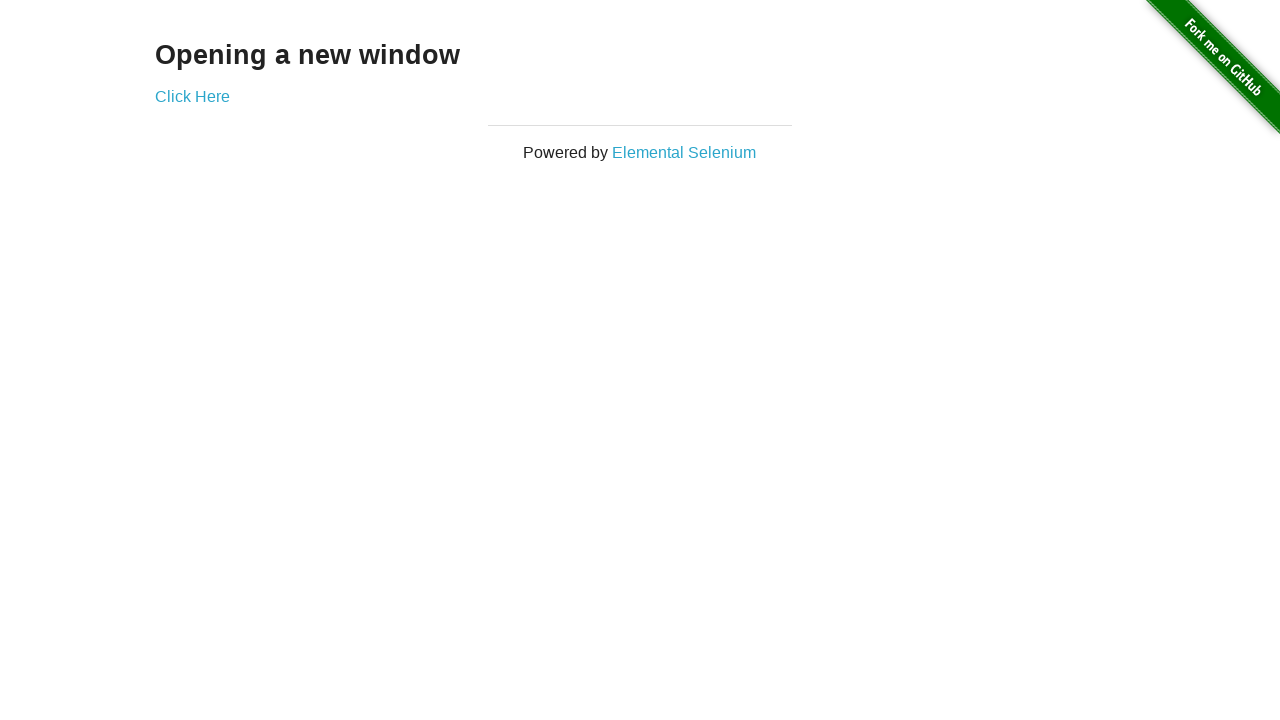

Clicked 'Click Here' link to open a new window at (192, 96) on text=Click Here
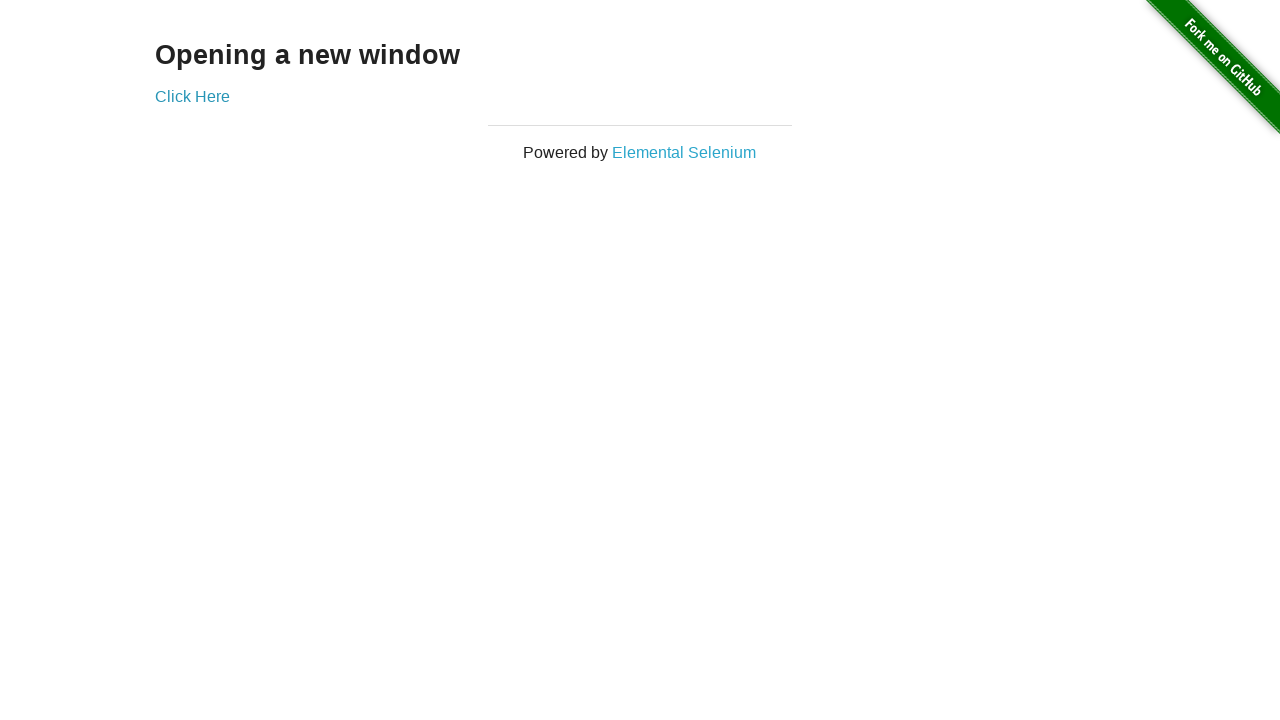

New window opened and captured
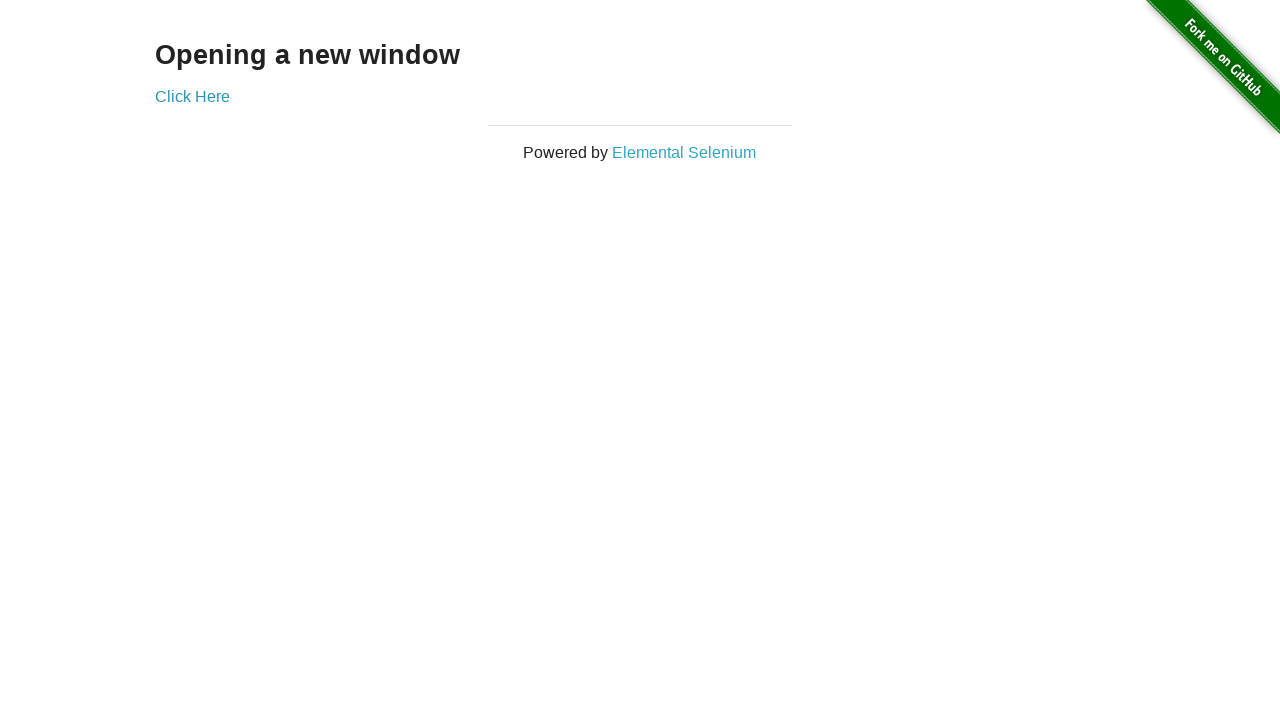

Retrieved list of all open pages/windows in context
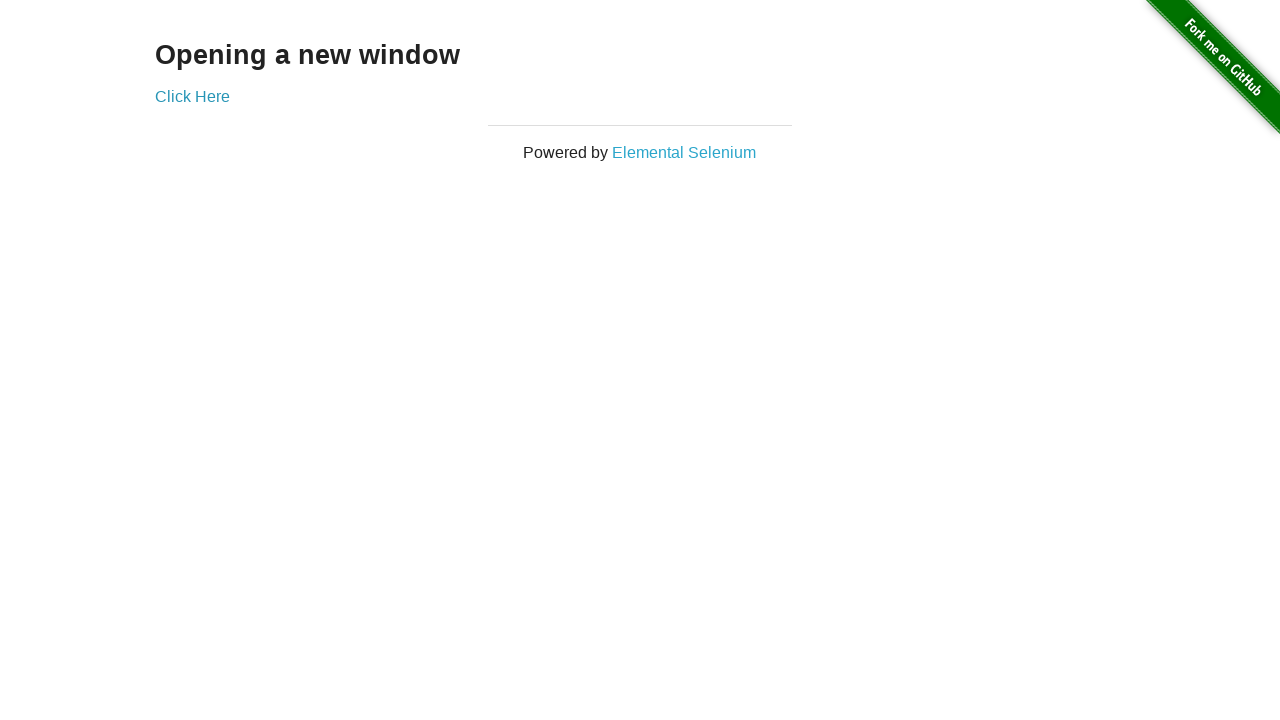

Verified window count: 2 windows open (expected 2)
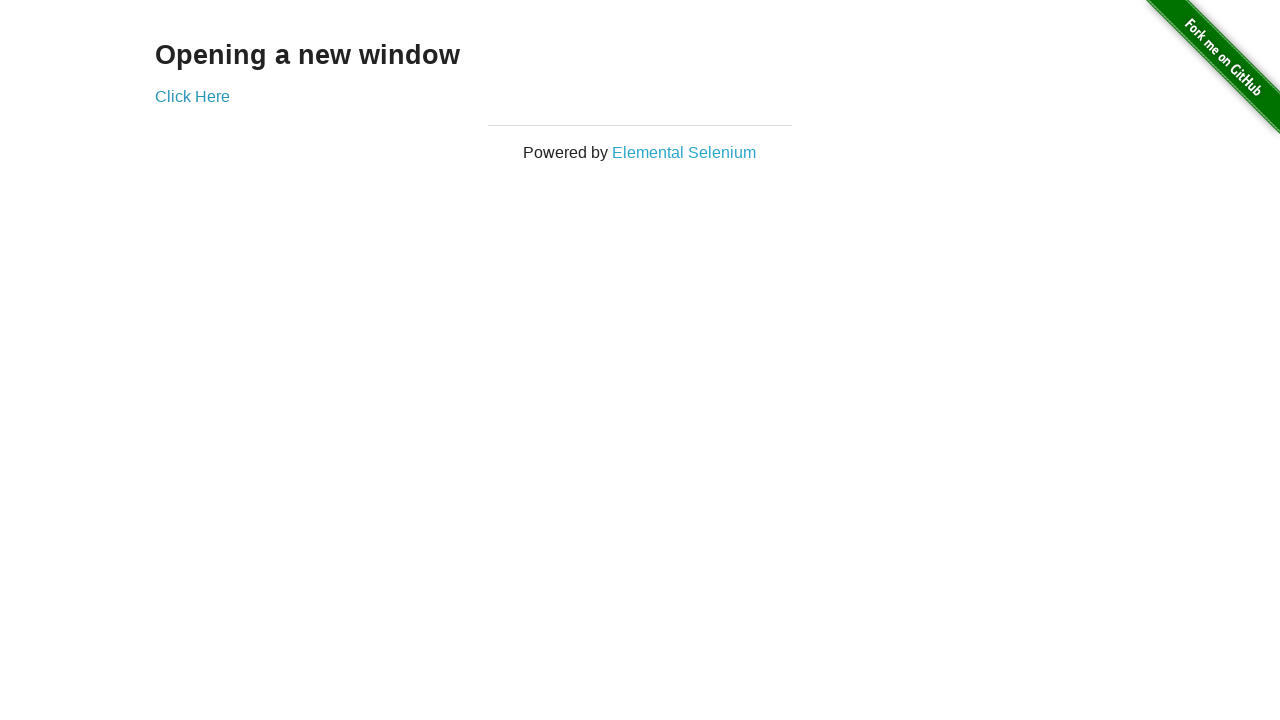

Test passed: Window count matches expected value
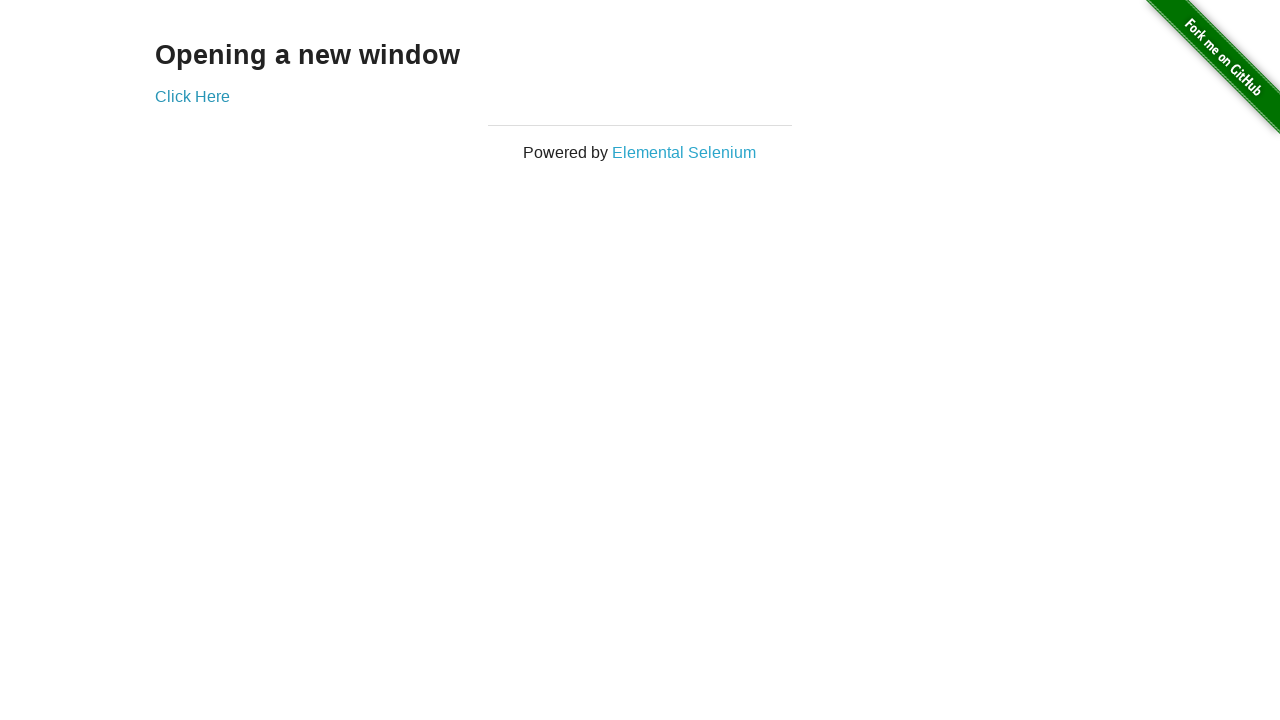

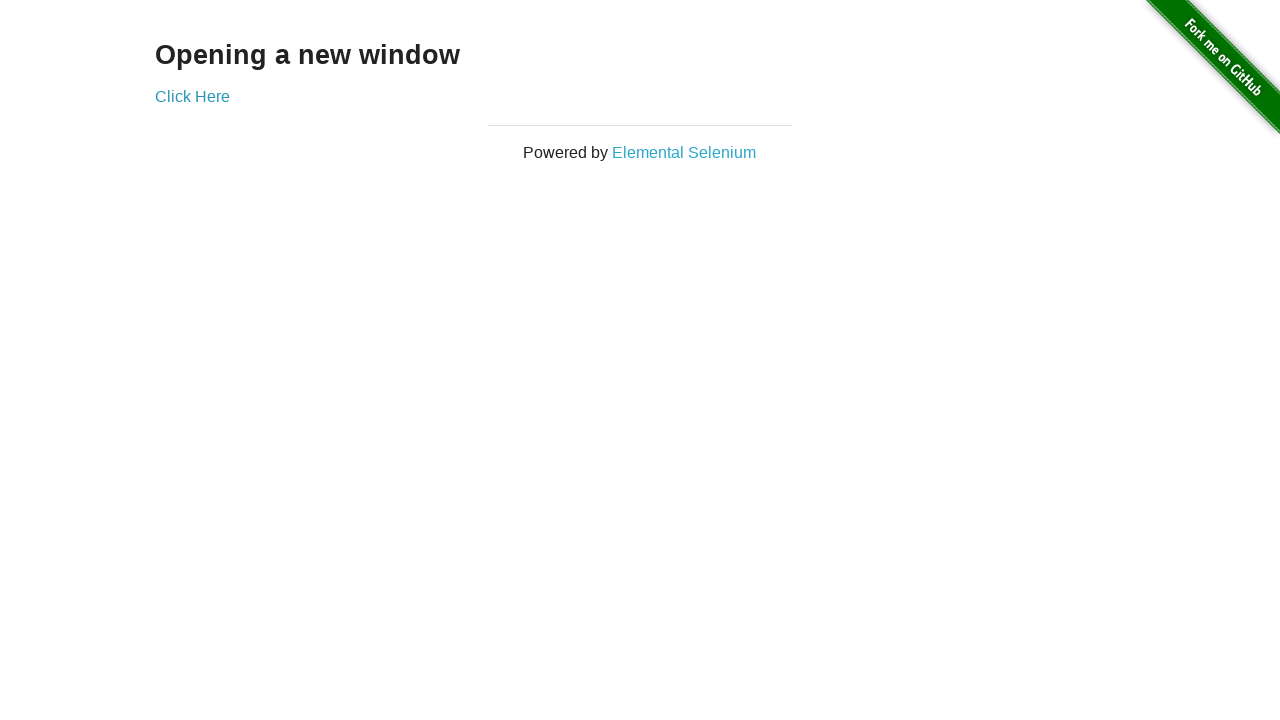